Tests that the toggle-all checkbox updates its state correctly when individual items are completed or cleared.

Starting URL: https://demo.playwright.dev/todomvc

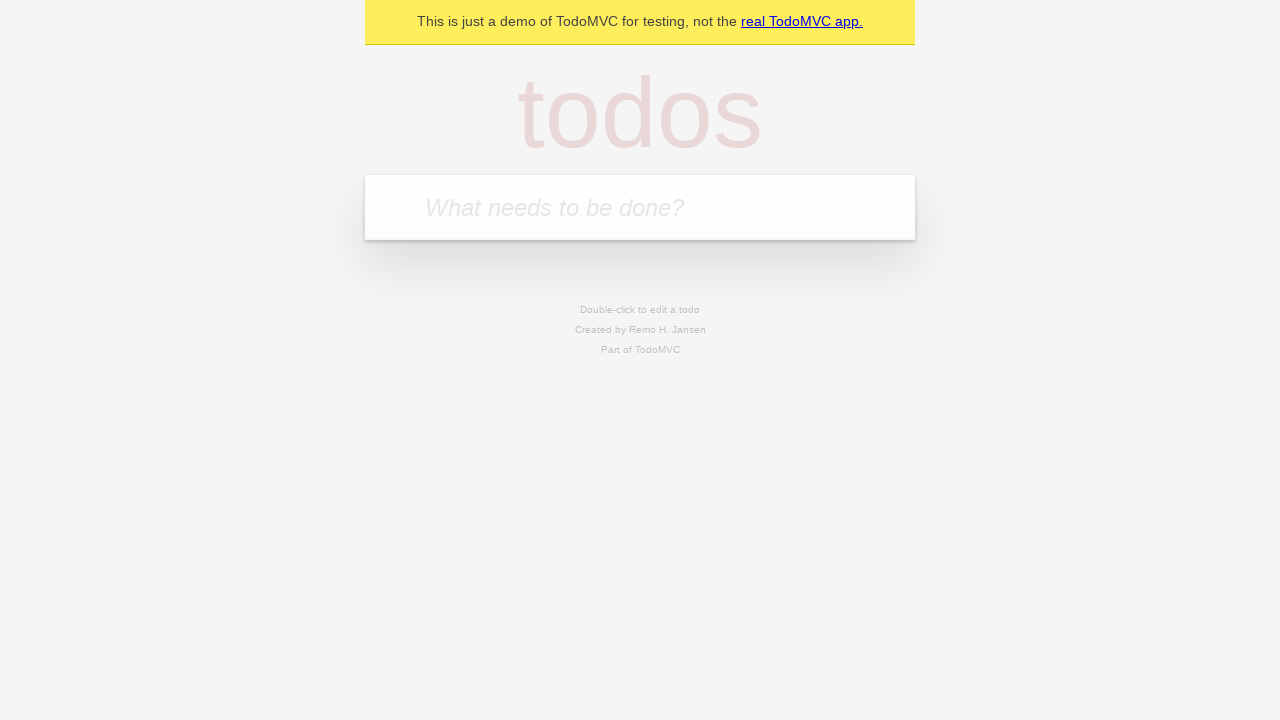

Filled new todo input with 'buy some cheese' on .new-todo
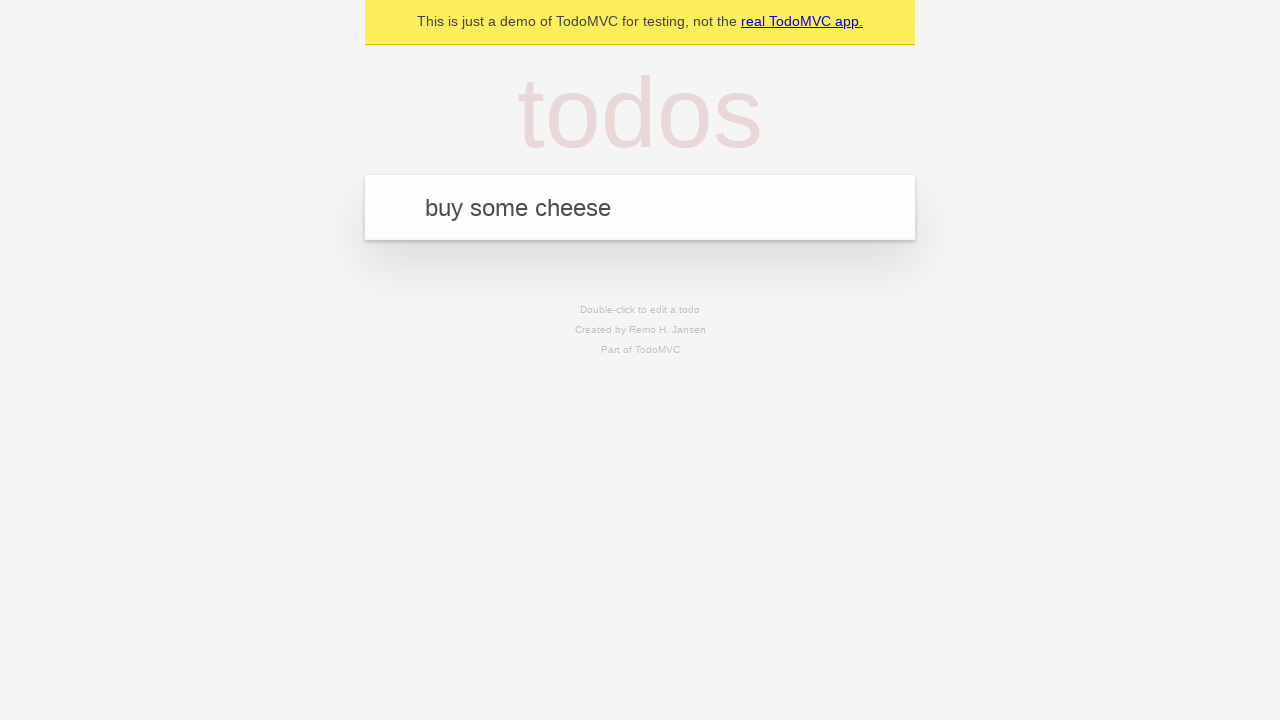

Pressed Enter to add first todo on .new-todo
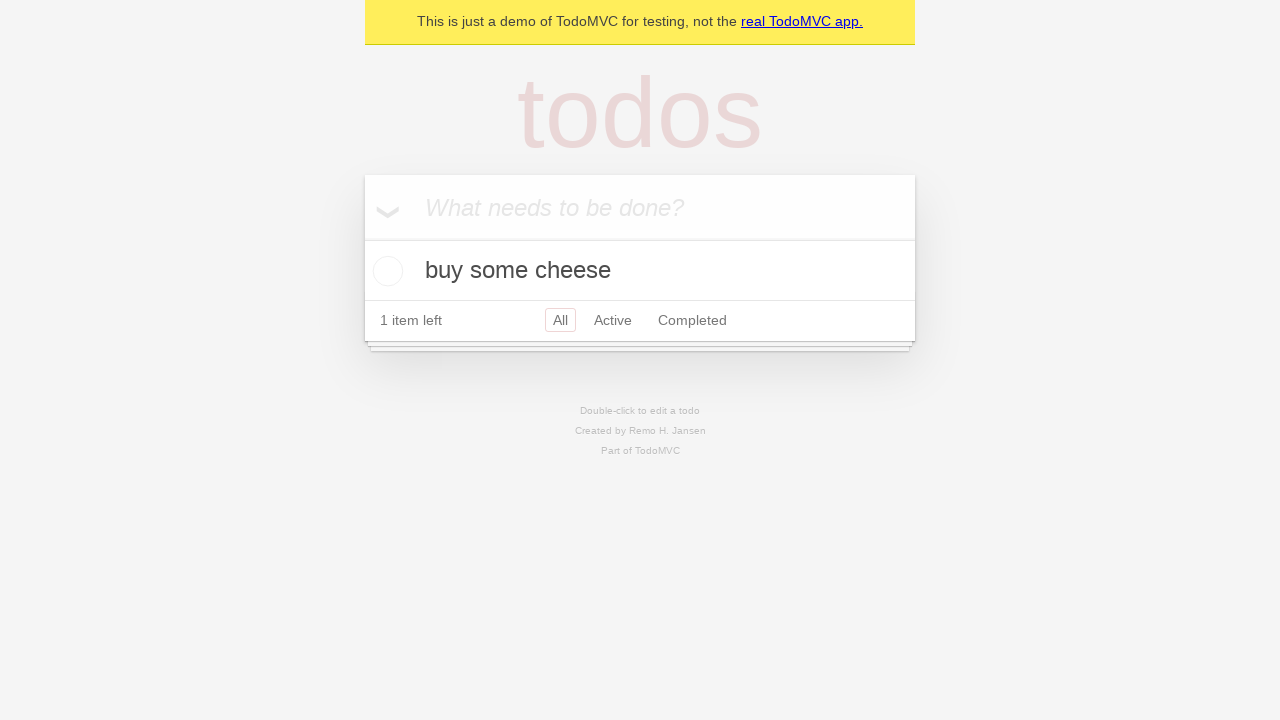

Filled new todo input with 'feed the cat' on .new-todo
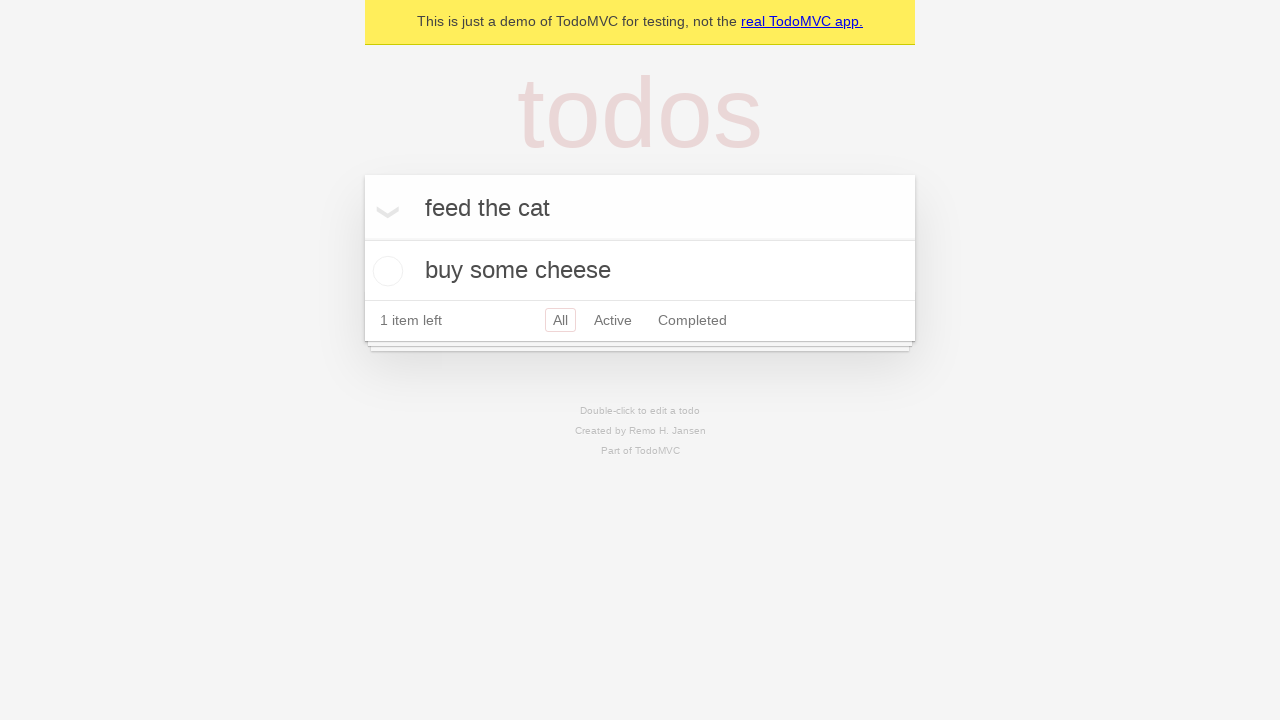

Pressed Enter to add second todo on .new-todo
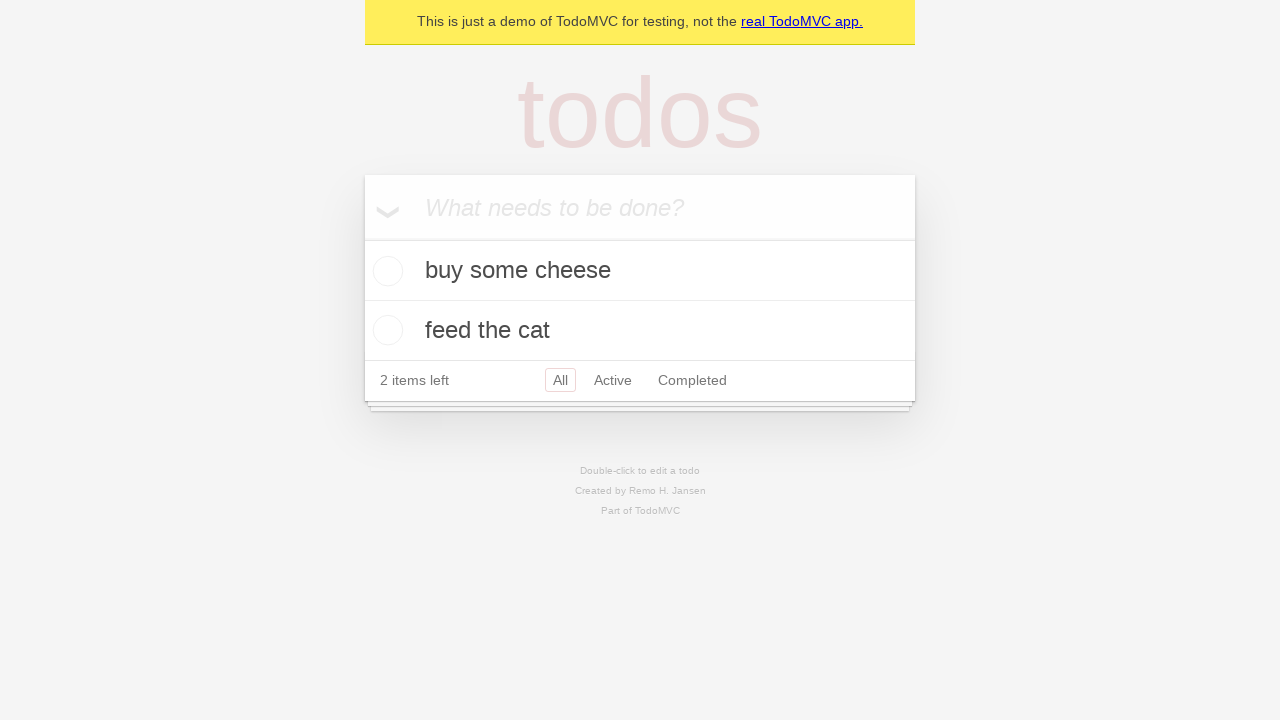

Filled new todo input with 'book a doctors appointment' on .new-todo
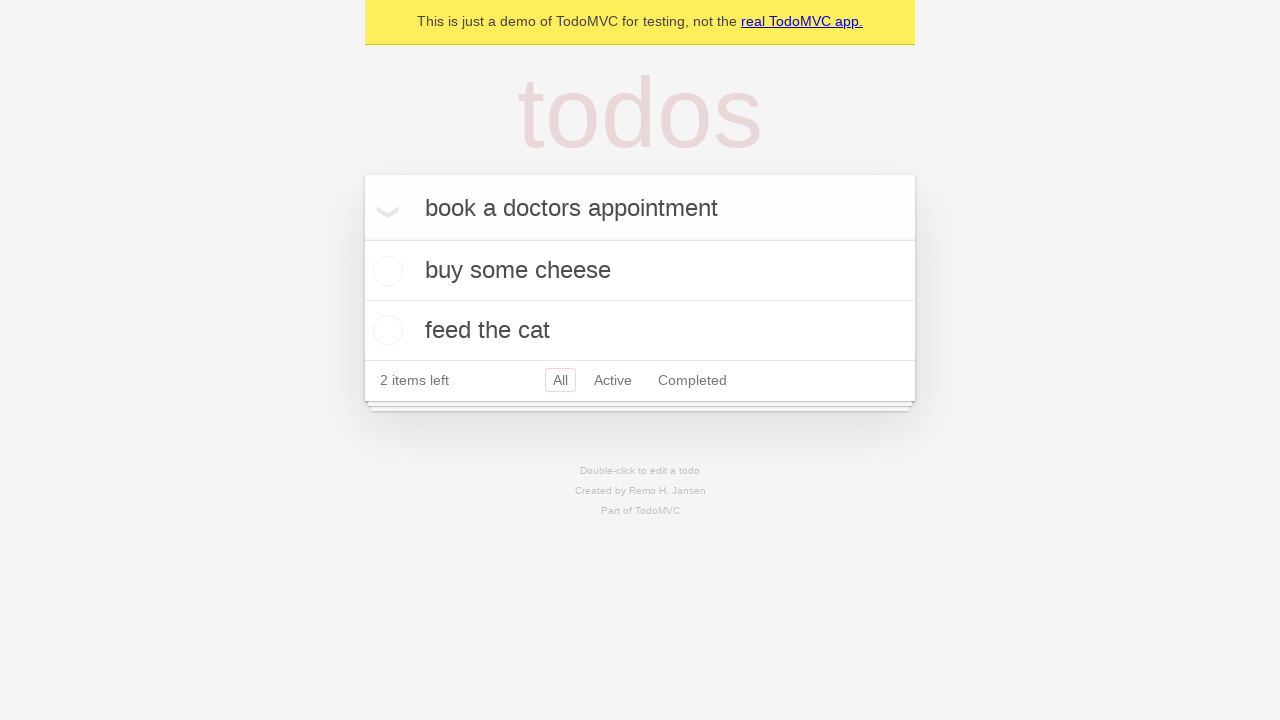

Pressed Enter to add third todo on .new-todo
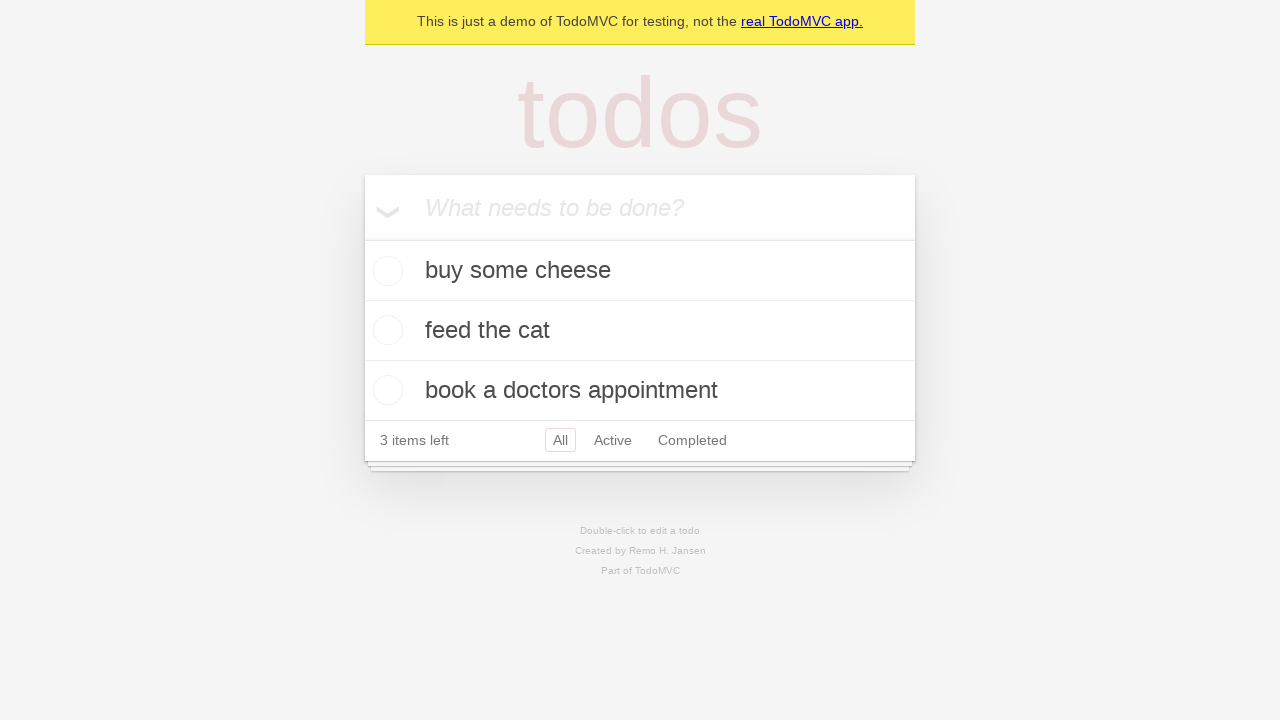

Waited for all three todos to be rendered
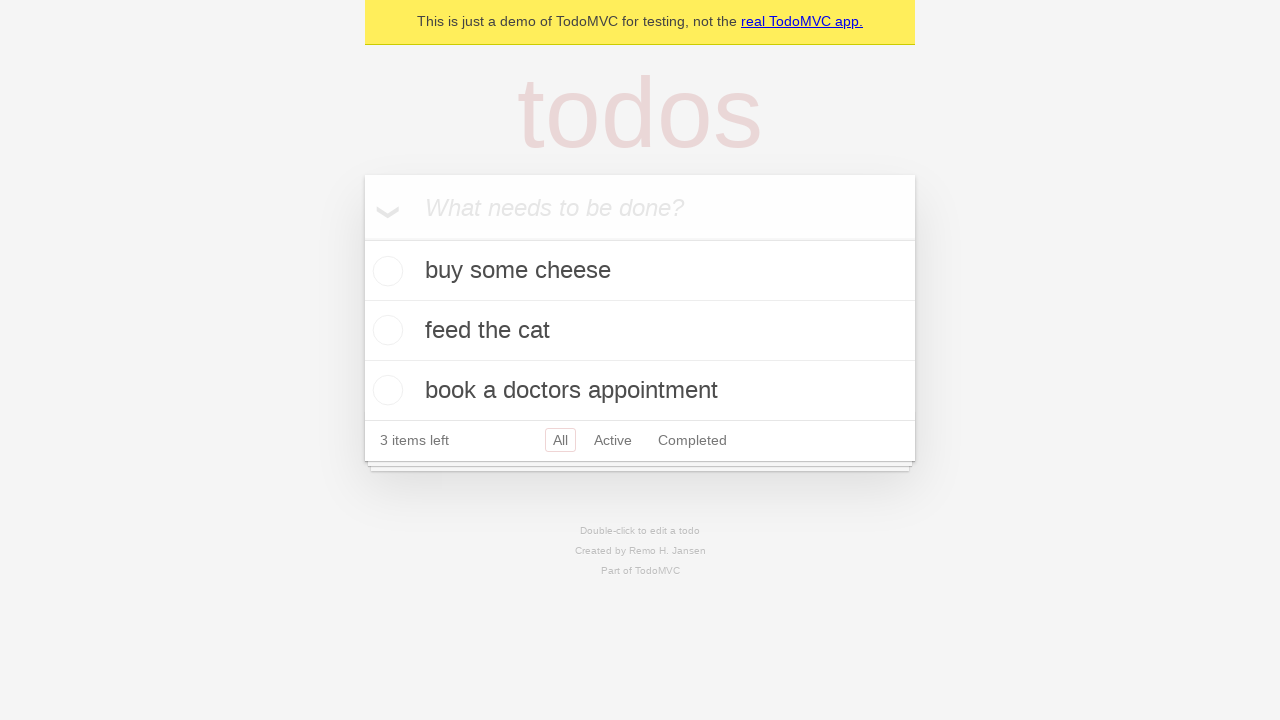

Clicked toggle-all checkbox to check all todos at (362, 238) on .toggle-all
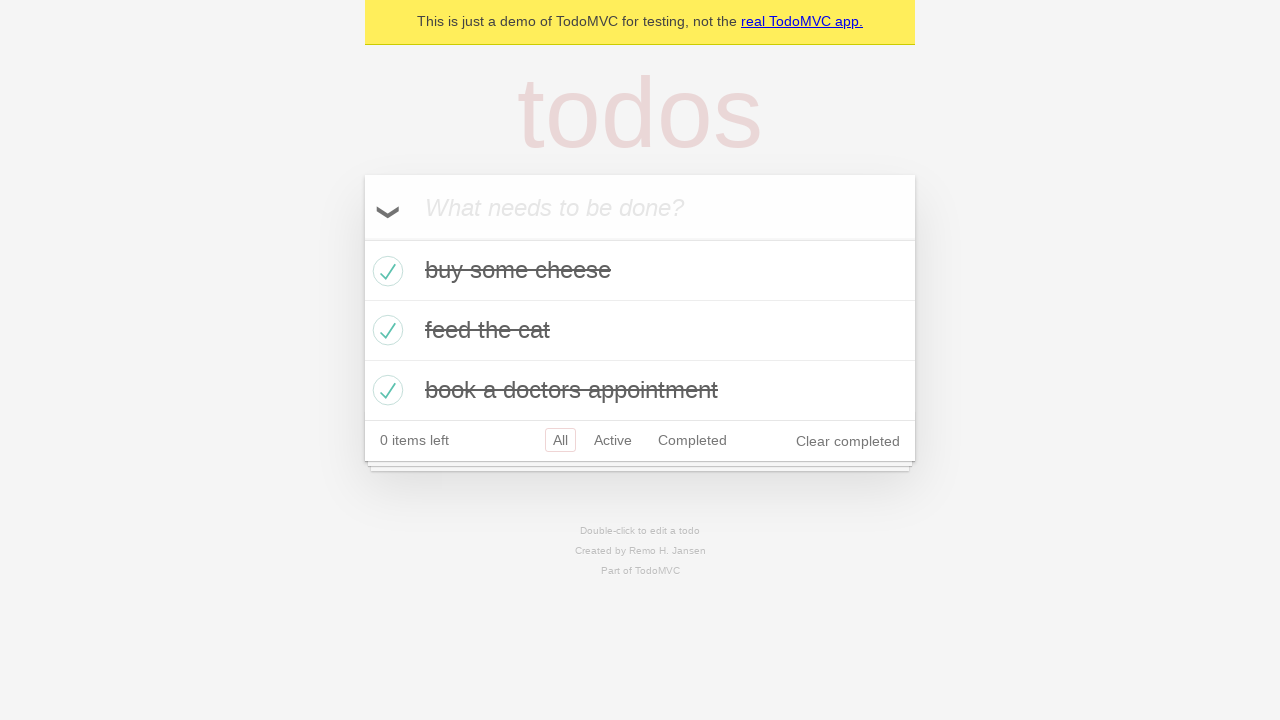

Selected first todo item
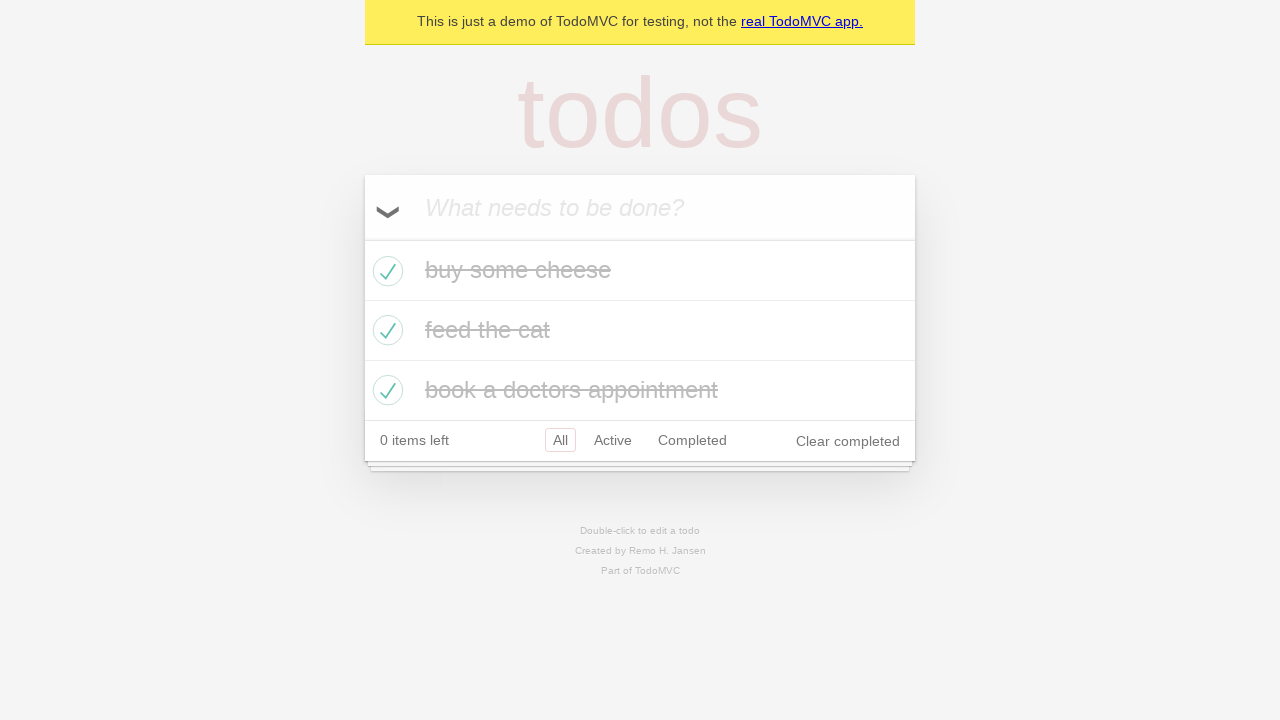

Unchecked first todo to verify toggle-all updates at (385, 271) on .todo-list li >> nth=0 >> .toggle
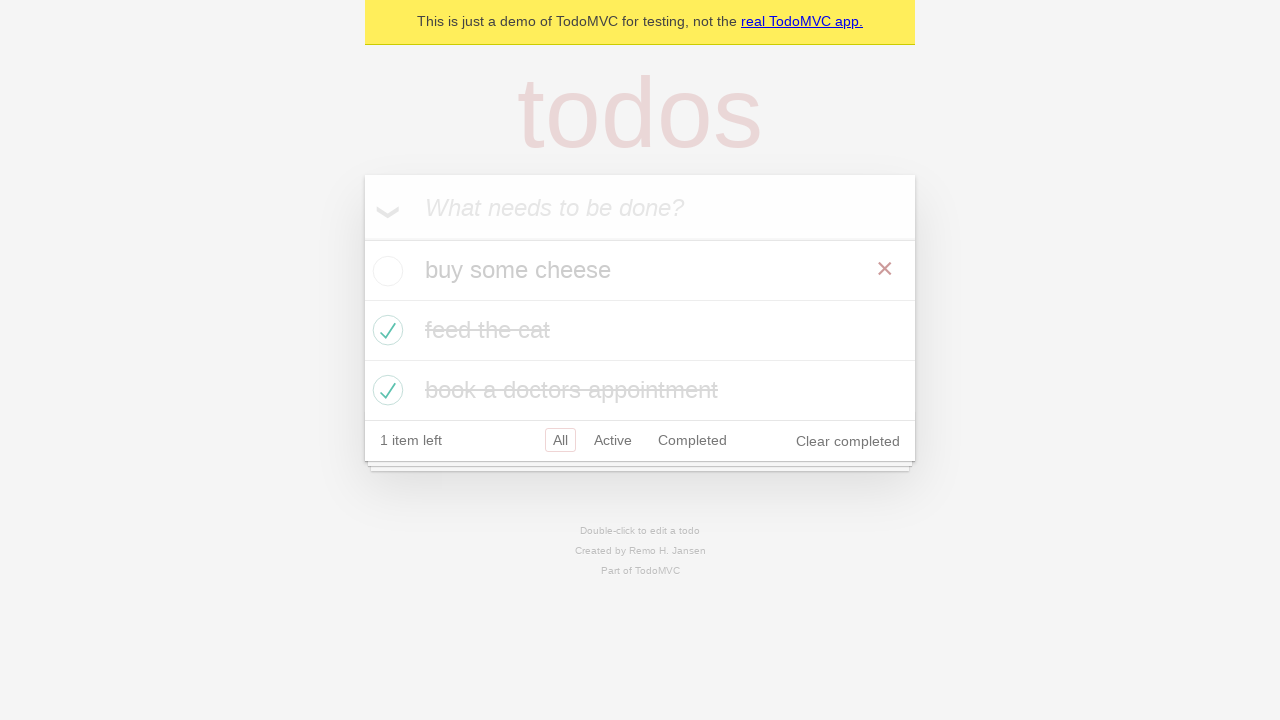

Checked first todo again to verify toggle-all state at (385, 271) on .todo-list li >> nth=0 >> .toggle
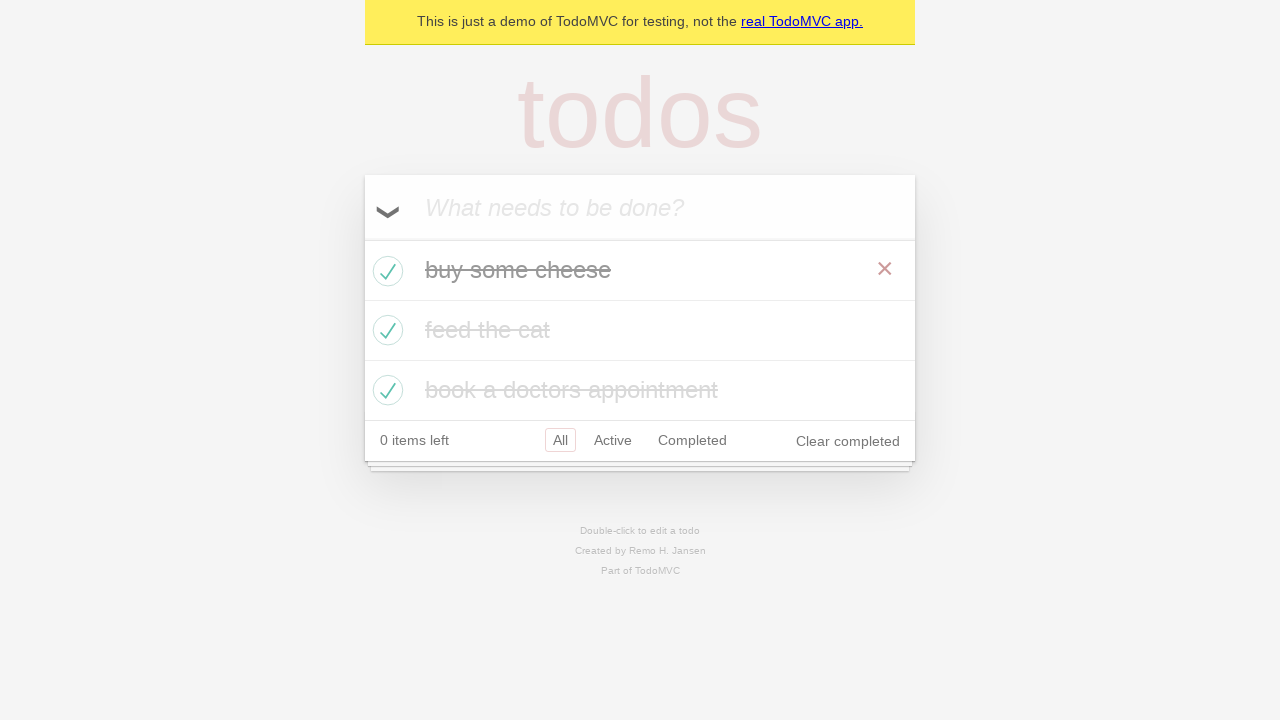

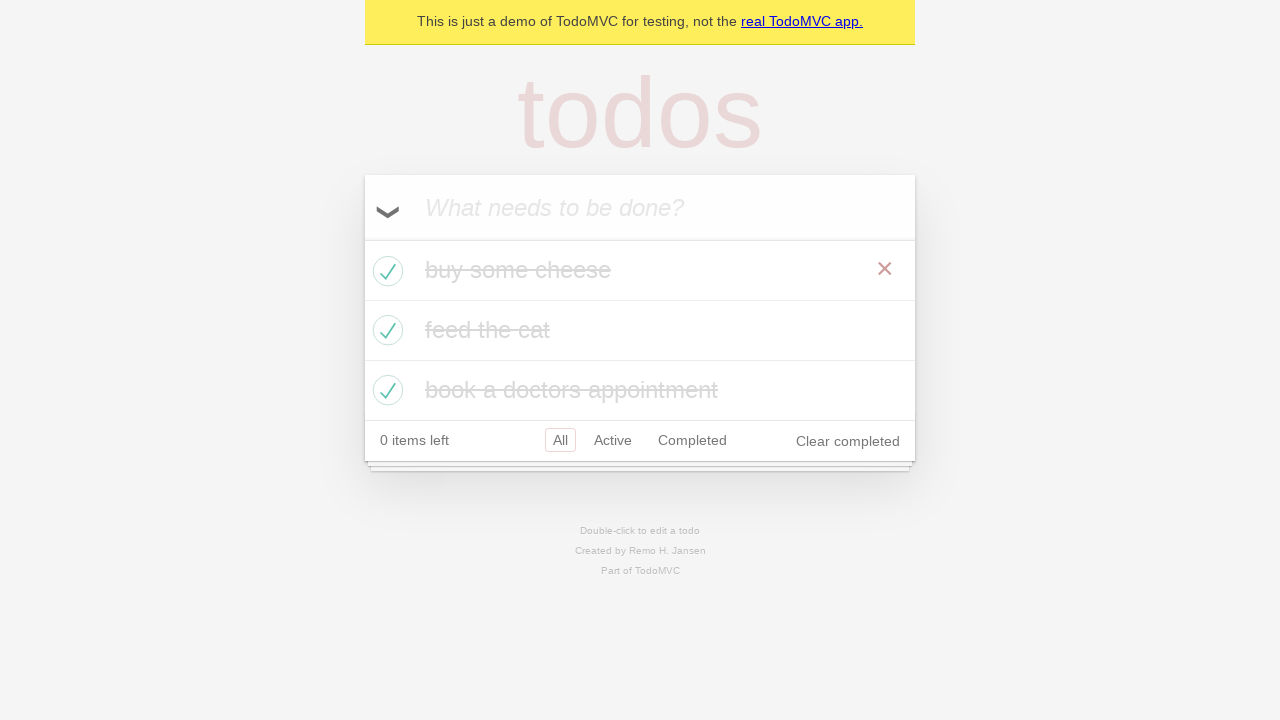